Simple navigation test that visits the Stockbit homepage and verifies the page loads by checking the URL and title are accessible.

Starting URL: https://stockbit.com/

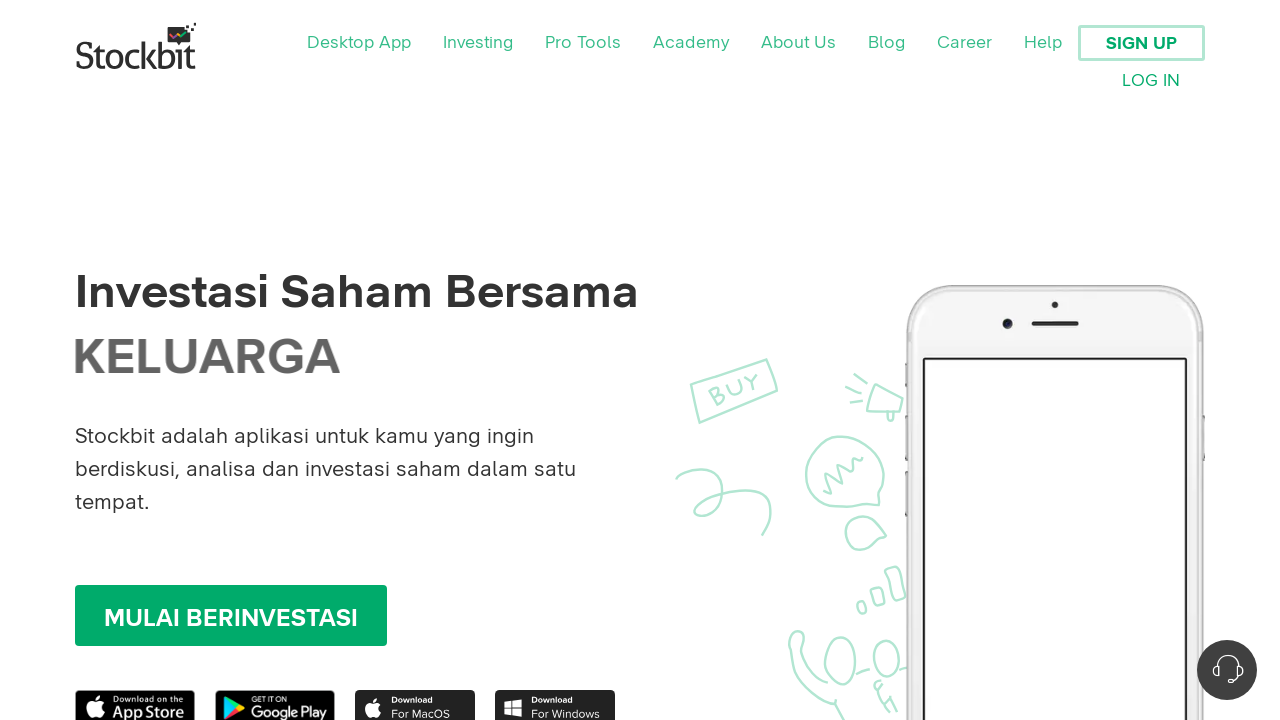

Waited for page to load (domcontentloaded state)
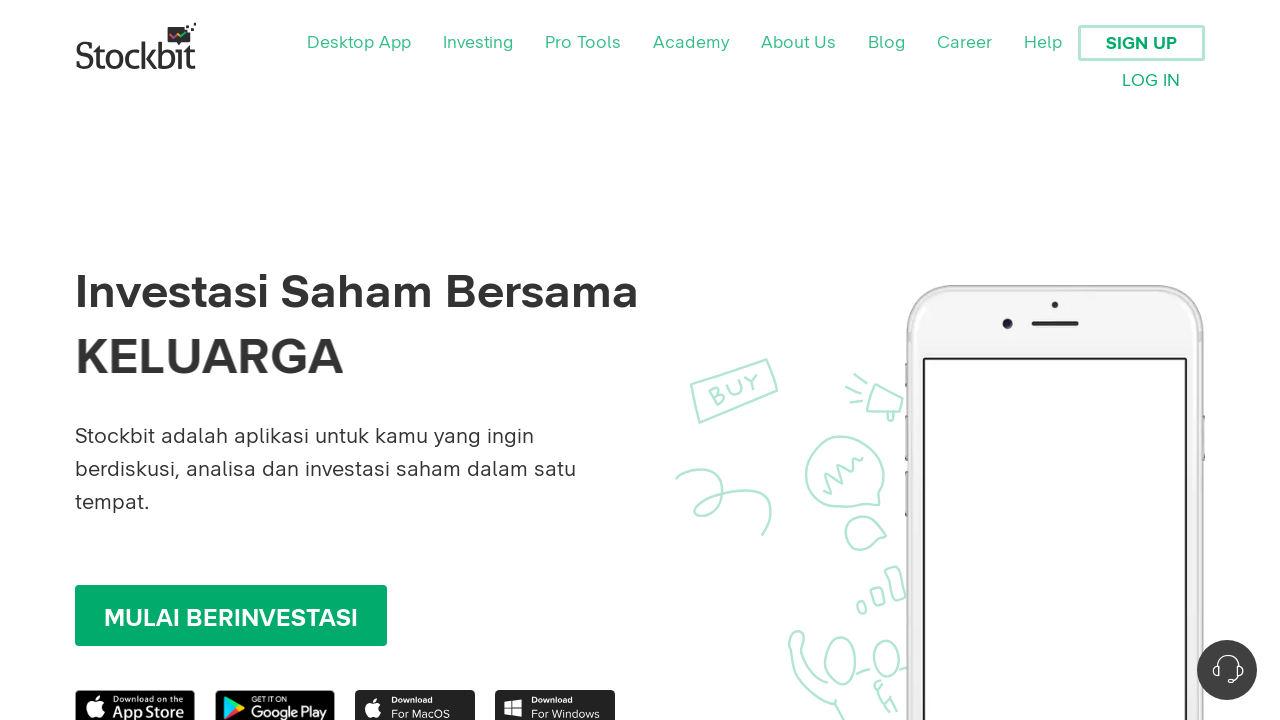

Retrieved current URL
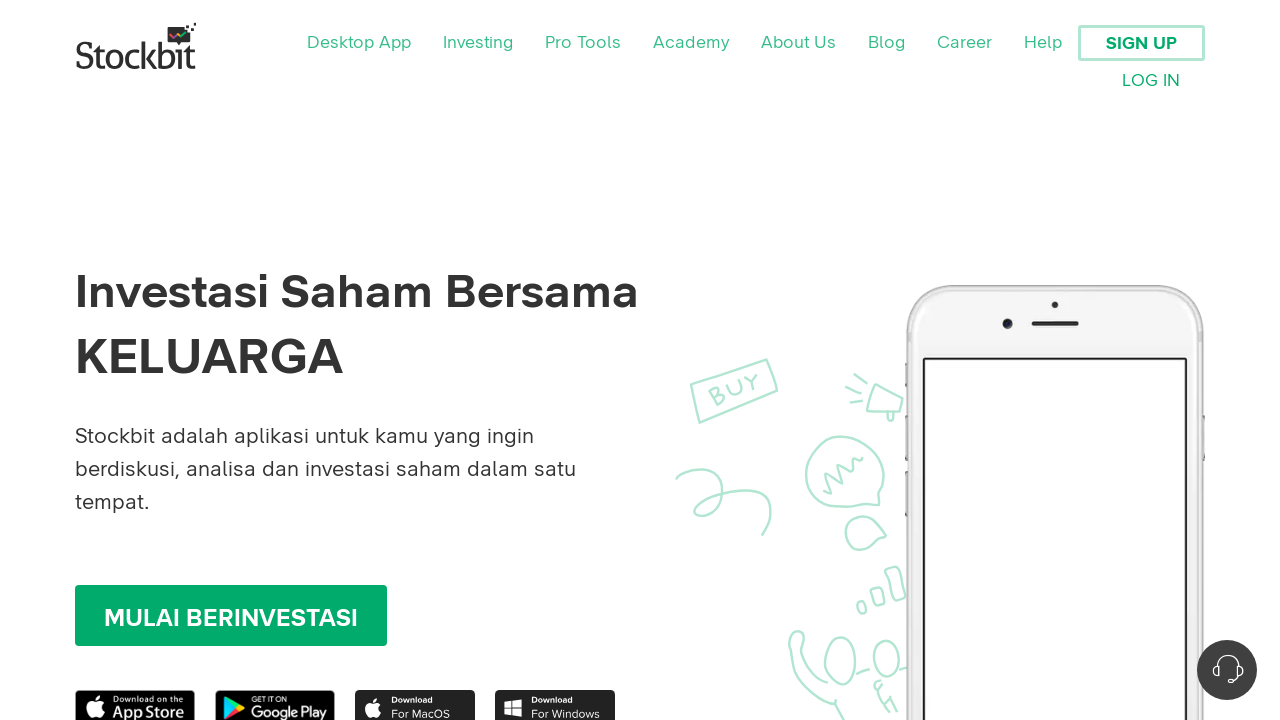

Retrieved page title
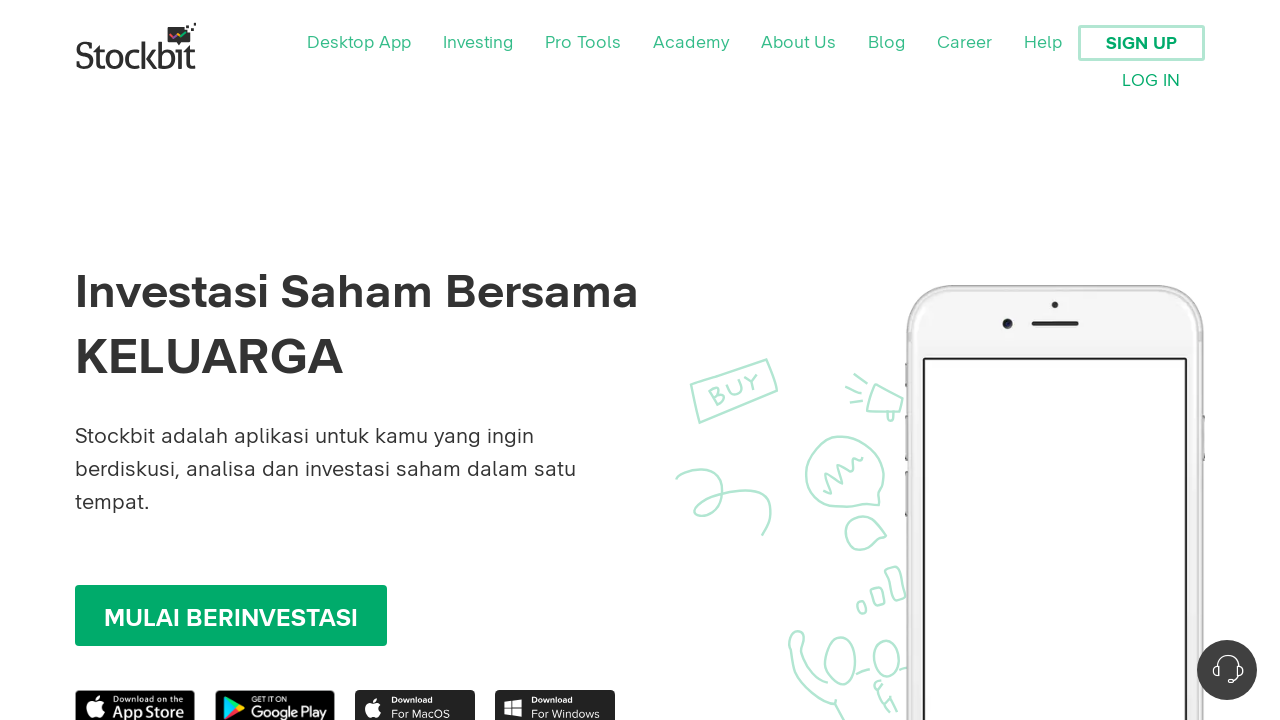

Verified URL contains 'stockbit.com'
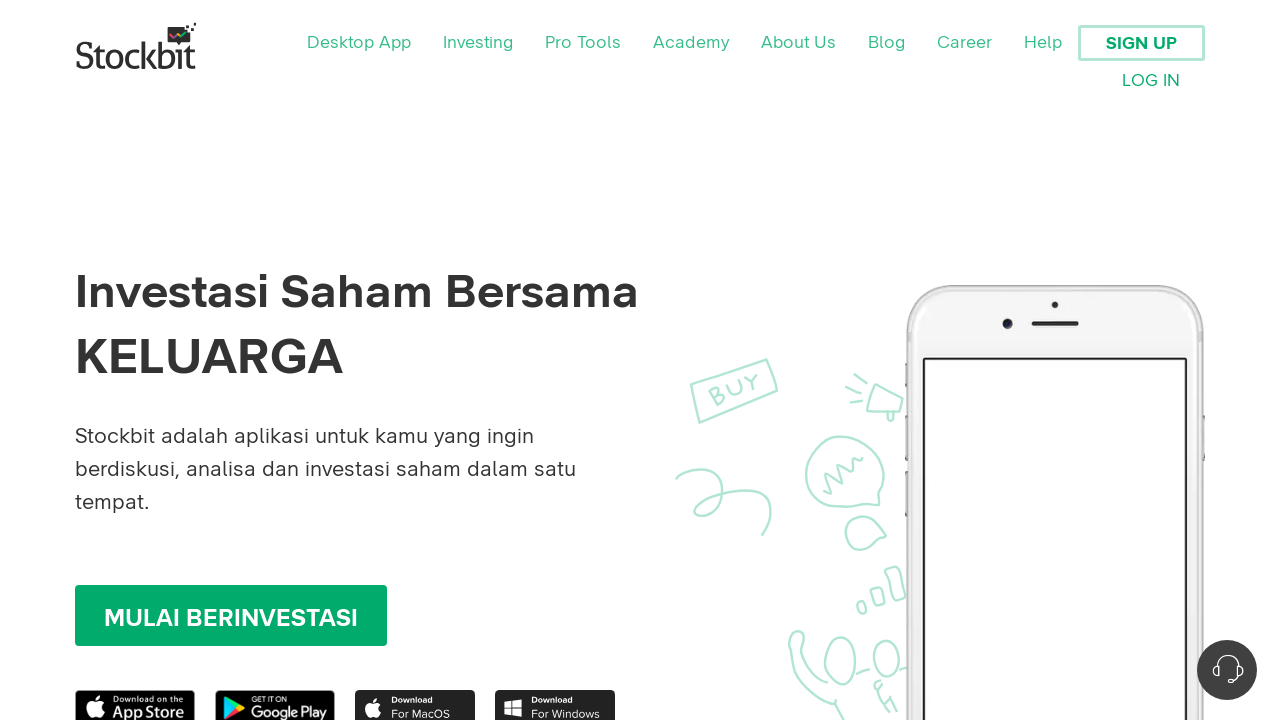

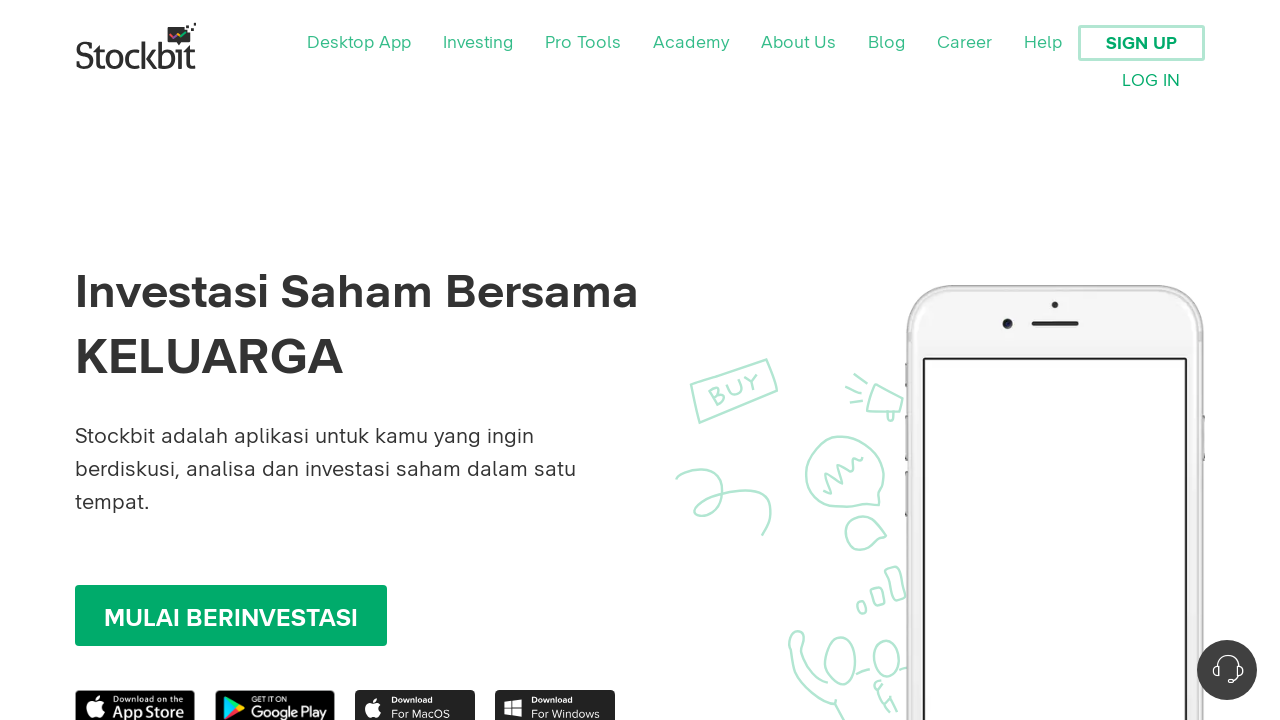